Tests API call links that return various HTTP status codes (201, 204, 301, 400, 401, 403, 404) and verifies the response message displayed on the page

Starting URL: https://demoqa.com/links

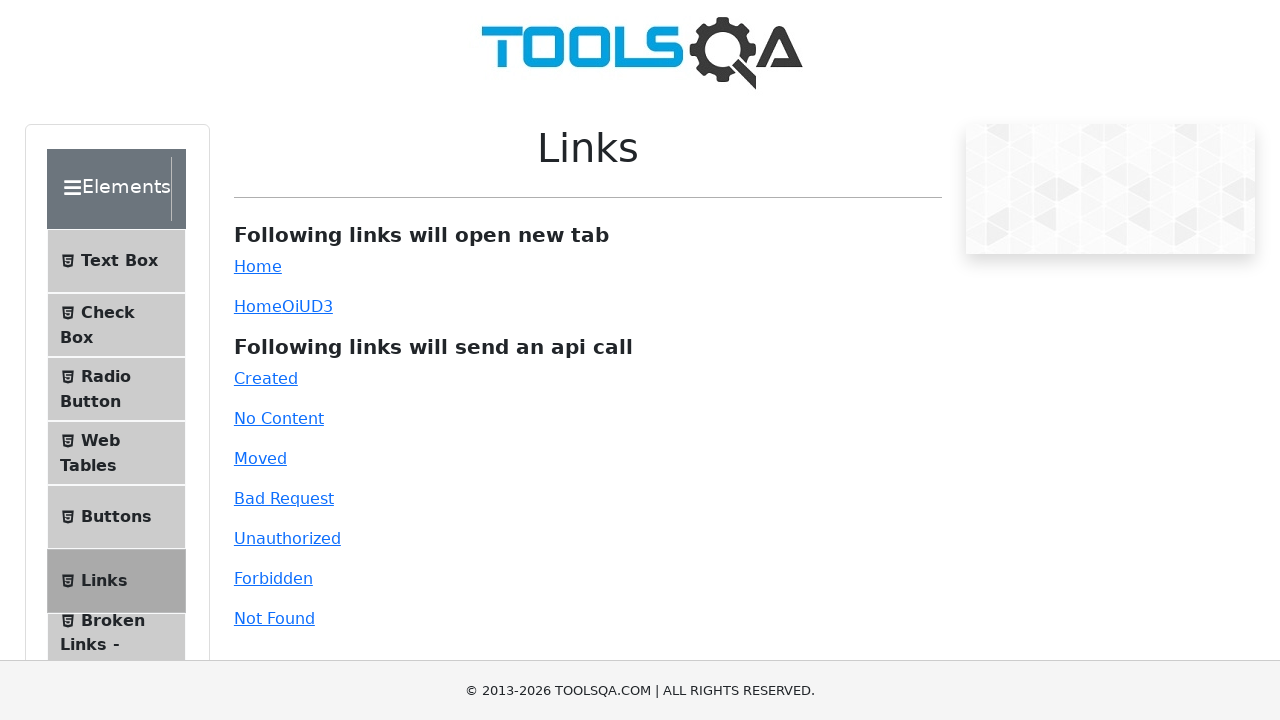

Clicked 201 Created API link at (266, 378) on #created
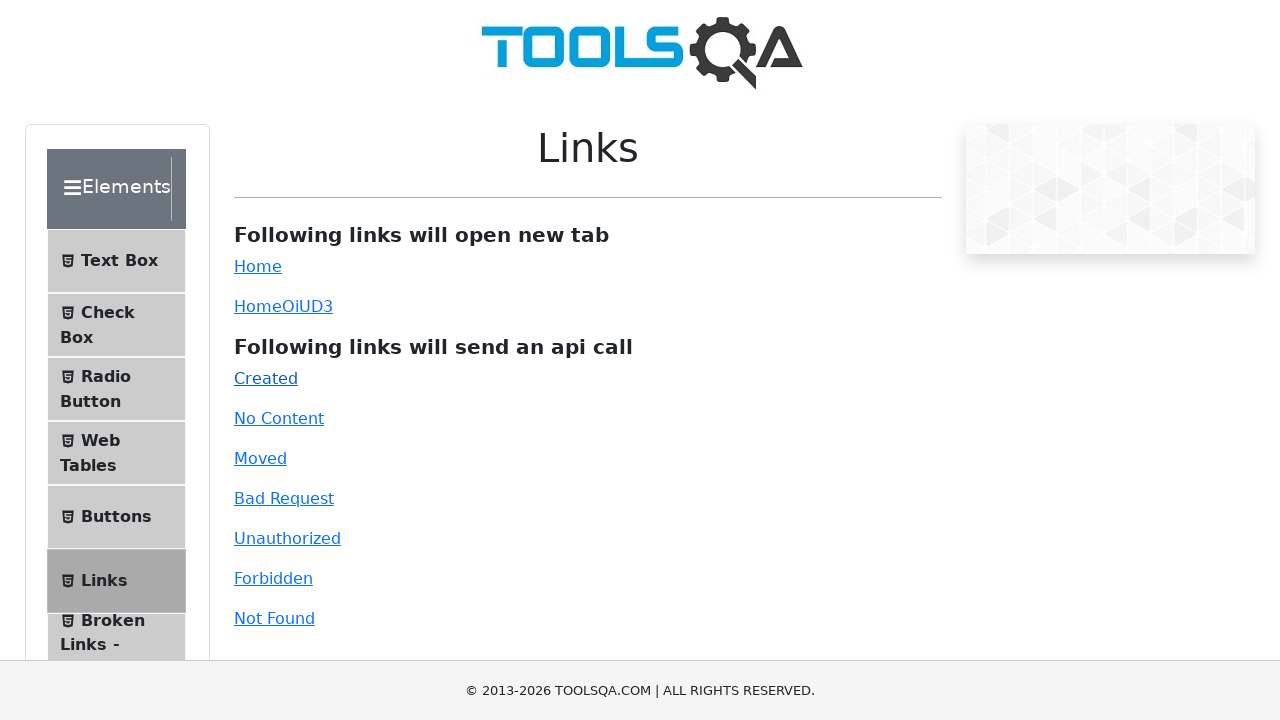

Waited for response message to appear after 201 Created link click
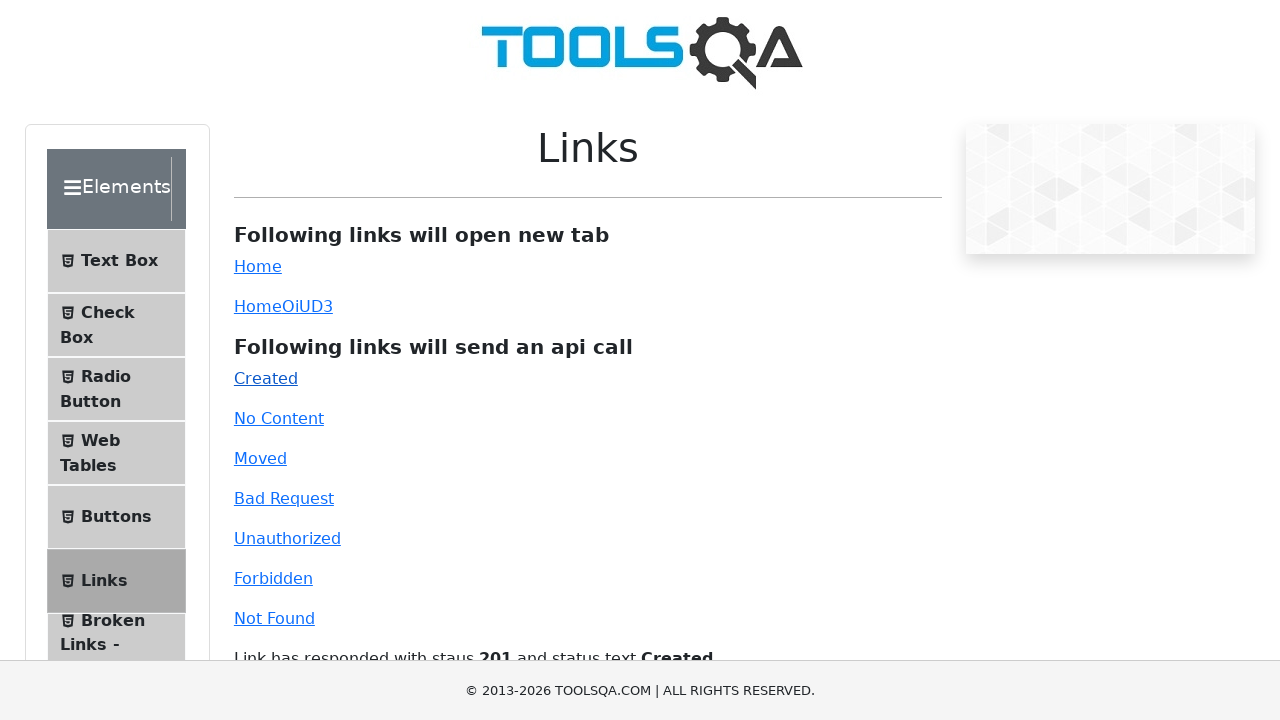

Clicked 204 No Content API link at (279, 418) on #no-content
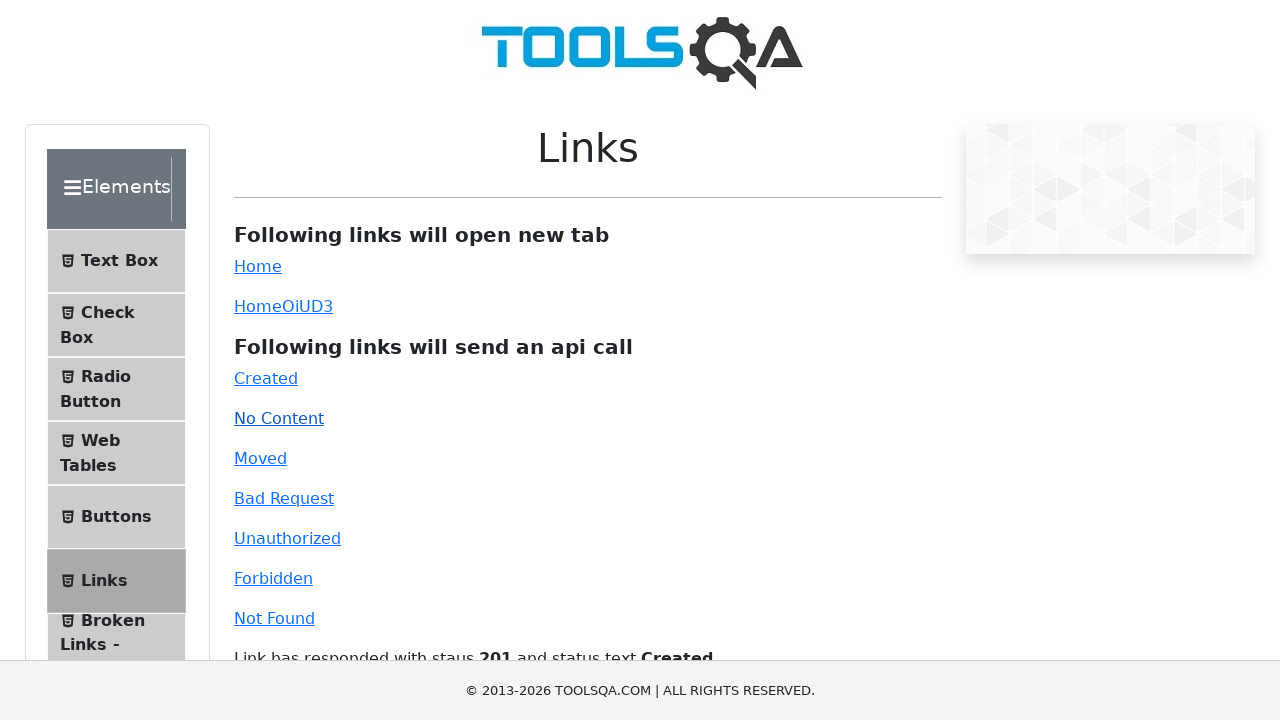

Waited for response message to appear after 204 No Content link click
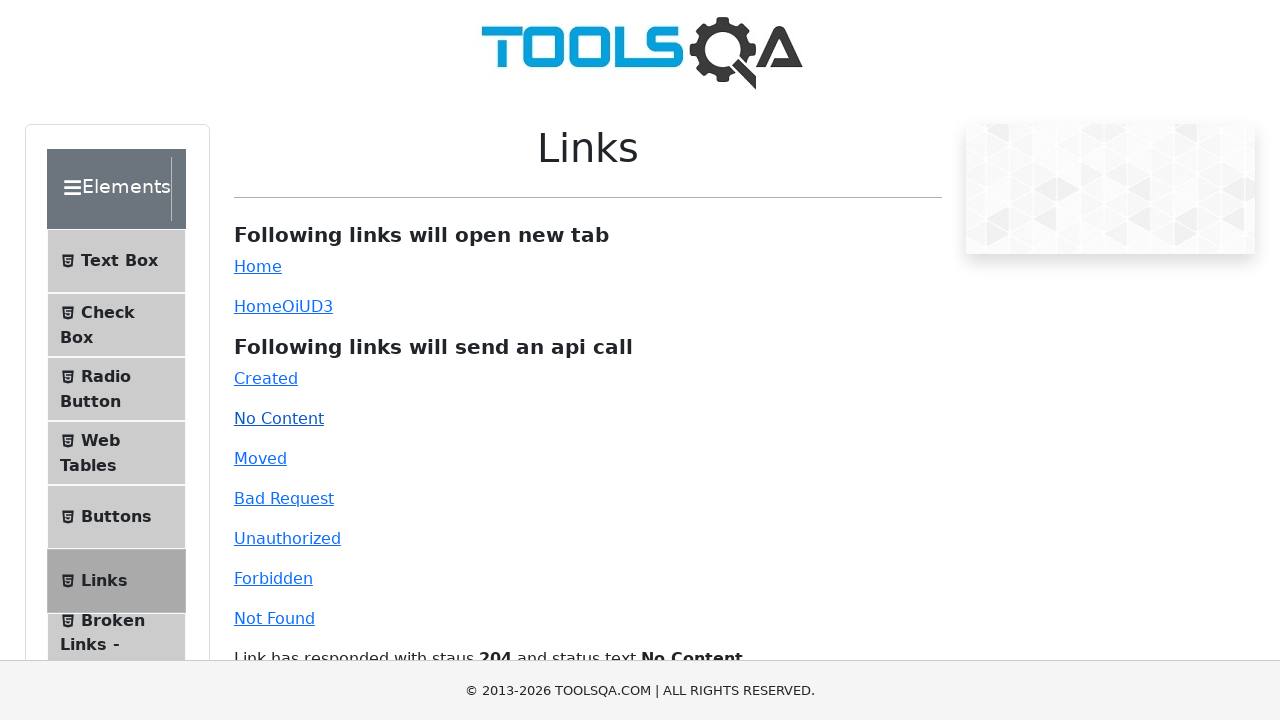

Clicked 301 Moved Permanently API link at (260, 458) on #moved
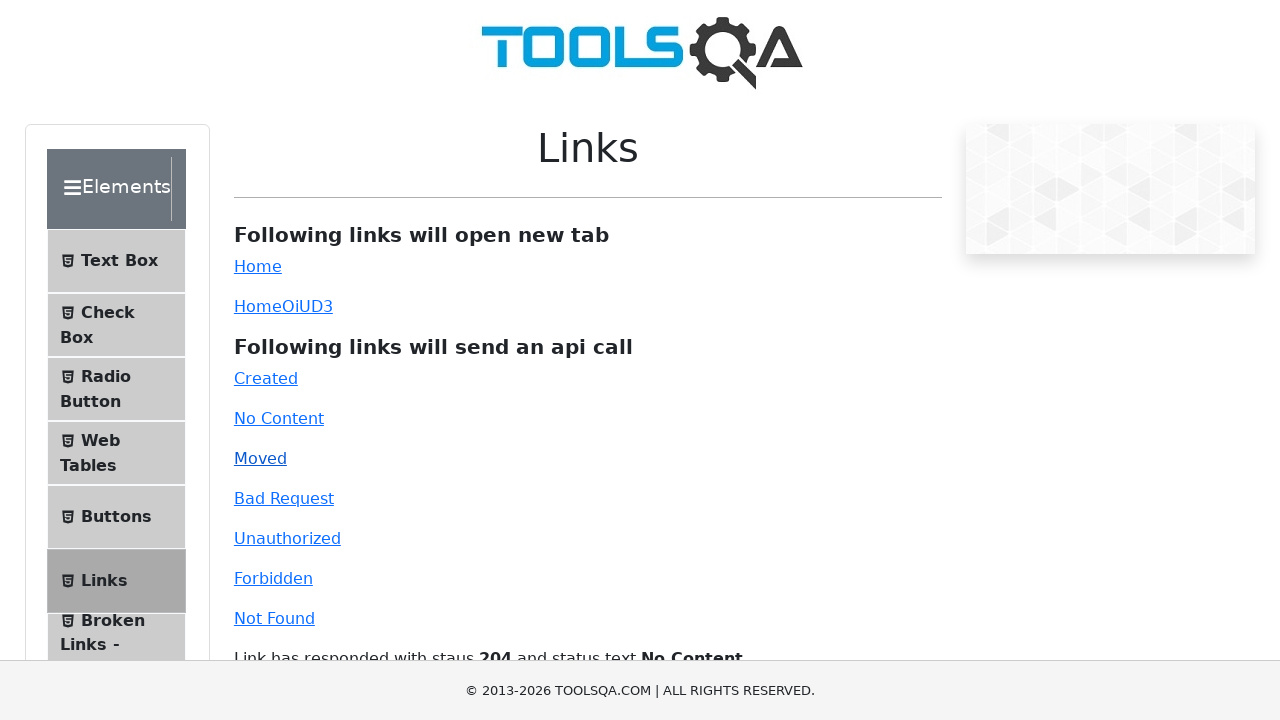

Waited for response message to appear after 301 Moved Permanently link click
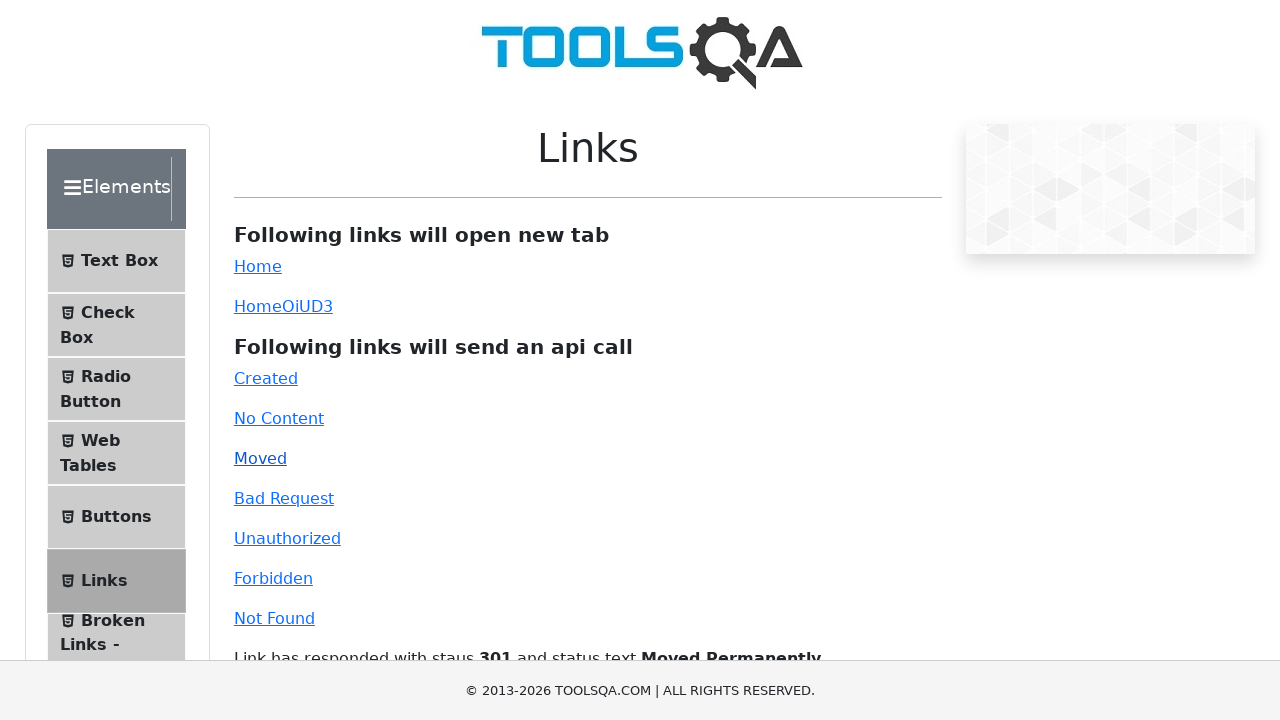

Clicked 400 Bad Request API link at (284, 498) on #bad-request
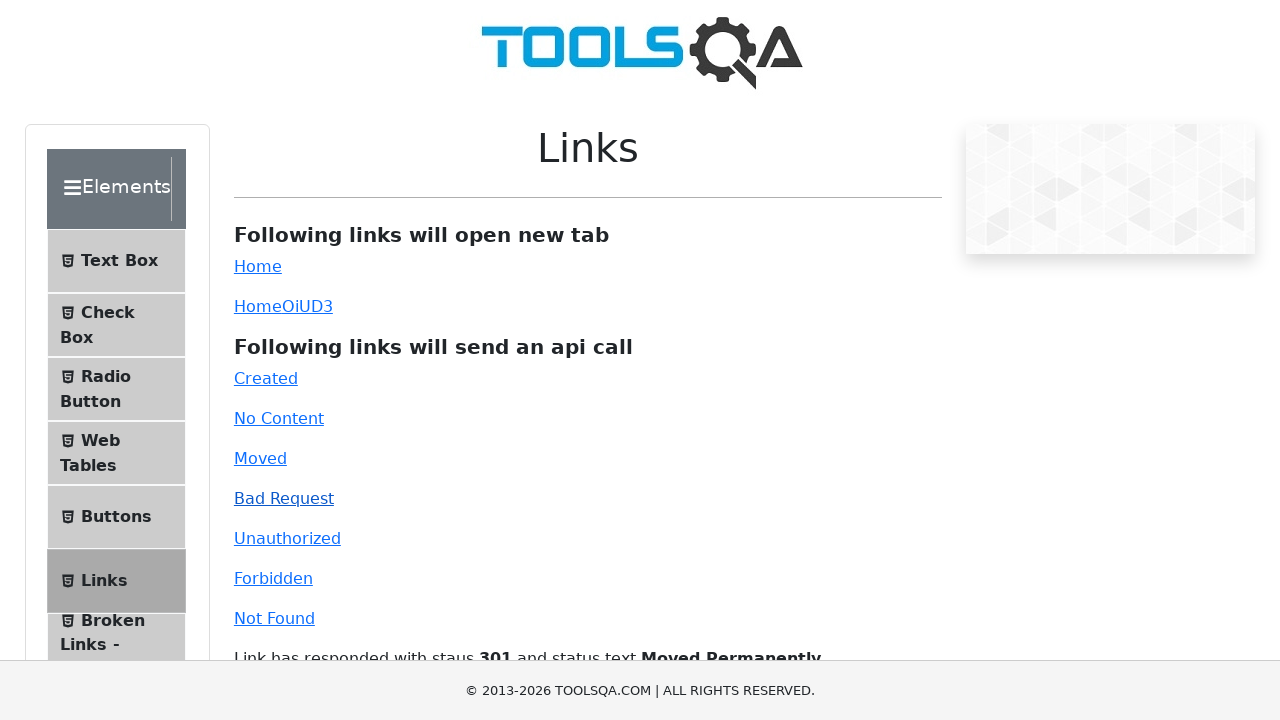

Waited for response message to appear after 400 Bad Request link click
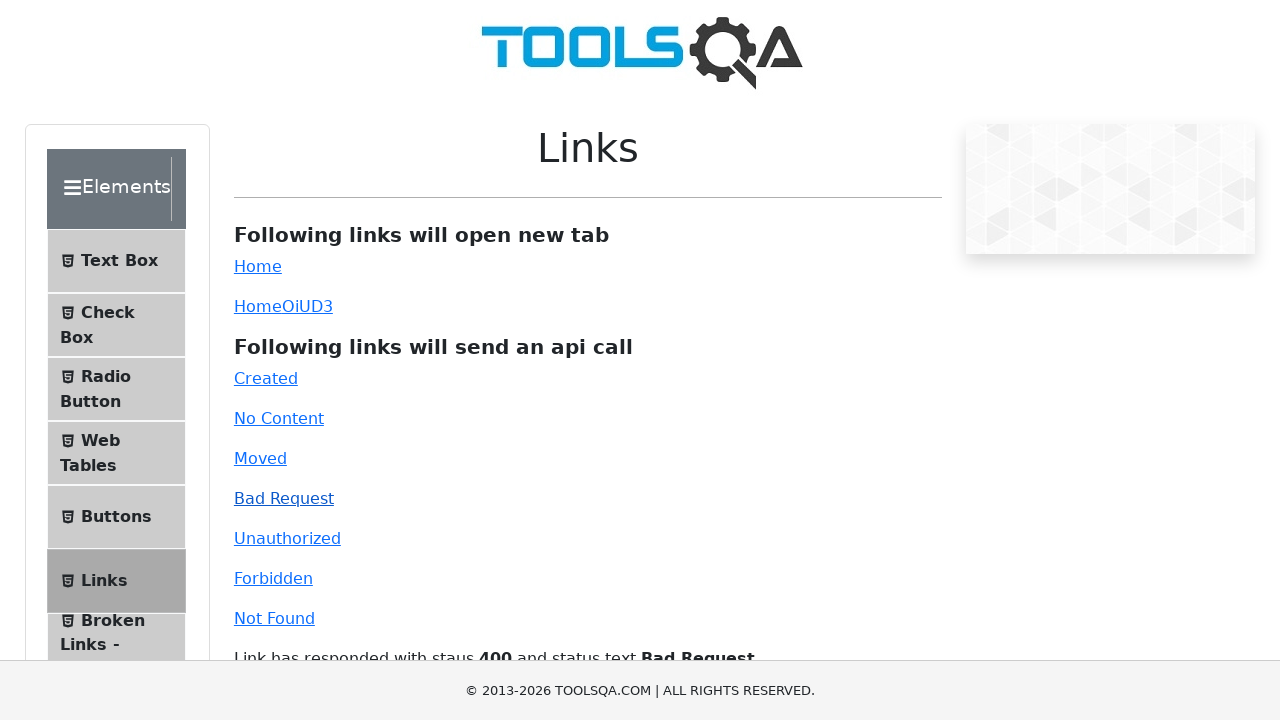

Clicked 401 Unauthorized API link at (287, 538) on #unauthorized
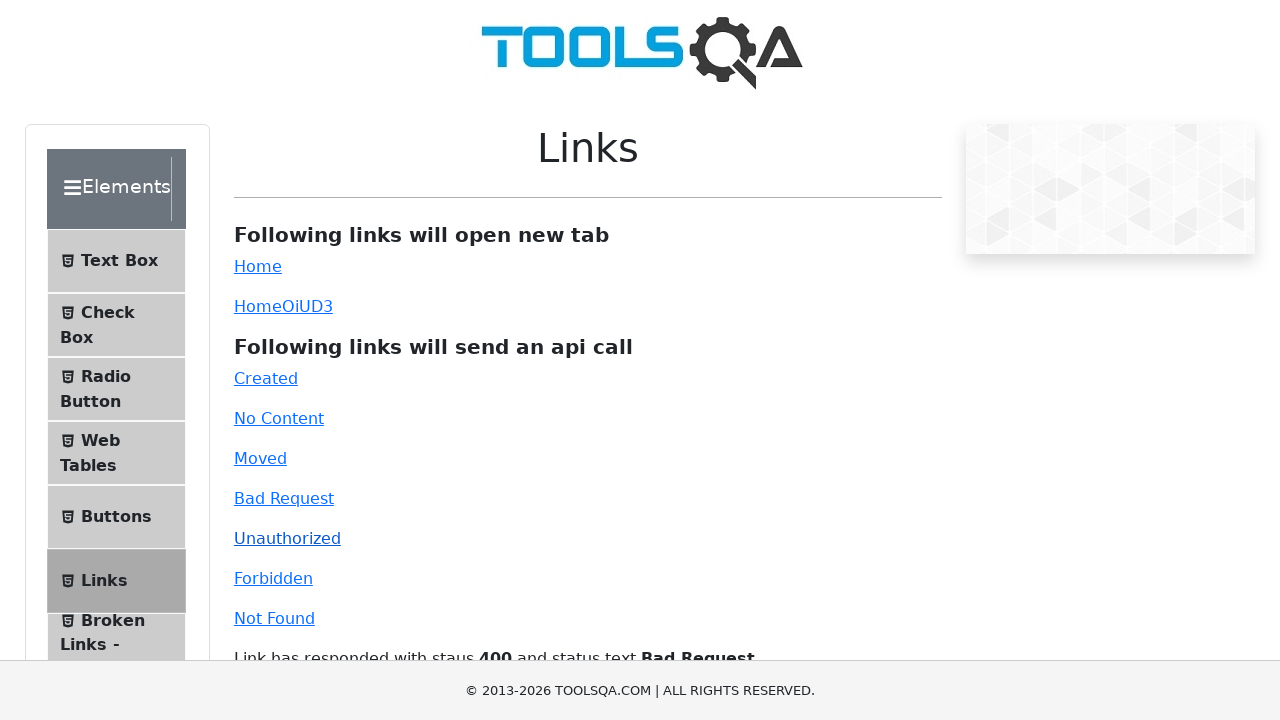

Waited for response message to appear after 401 Unauthorized link click
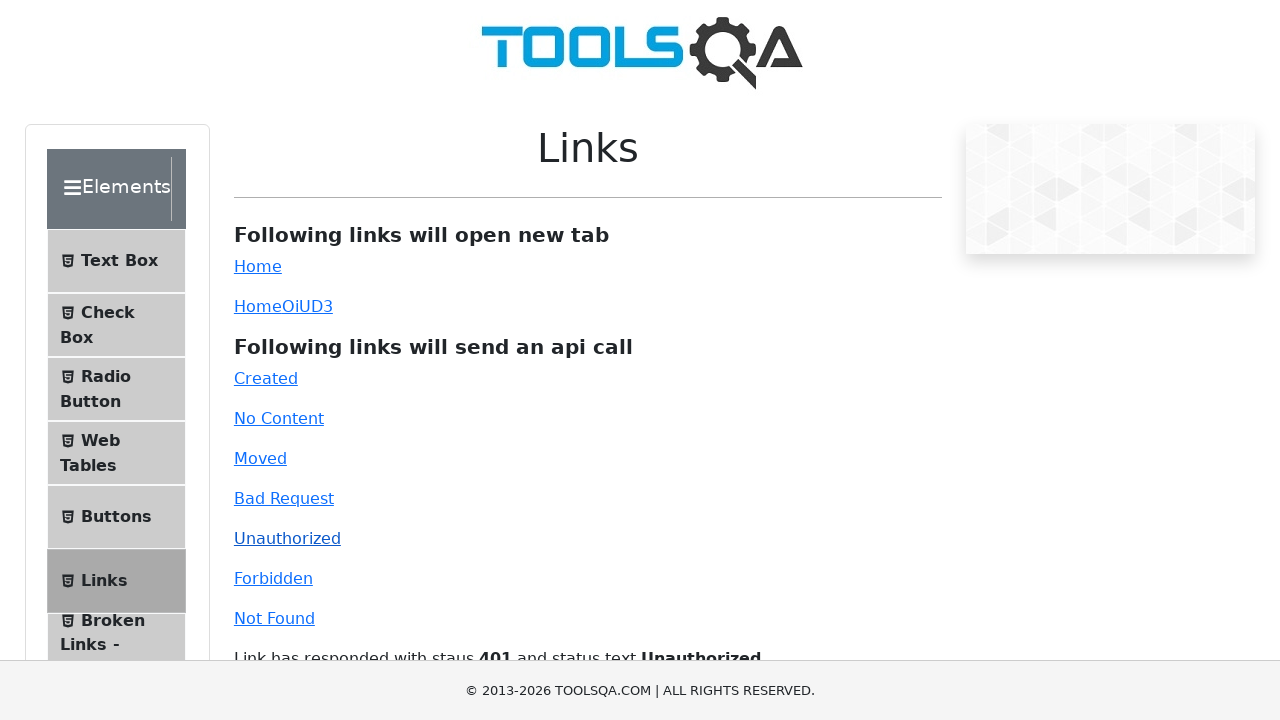

Clicked 403 Forbidden API link at (273, 578) on #forbidden
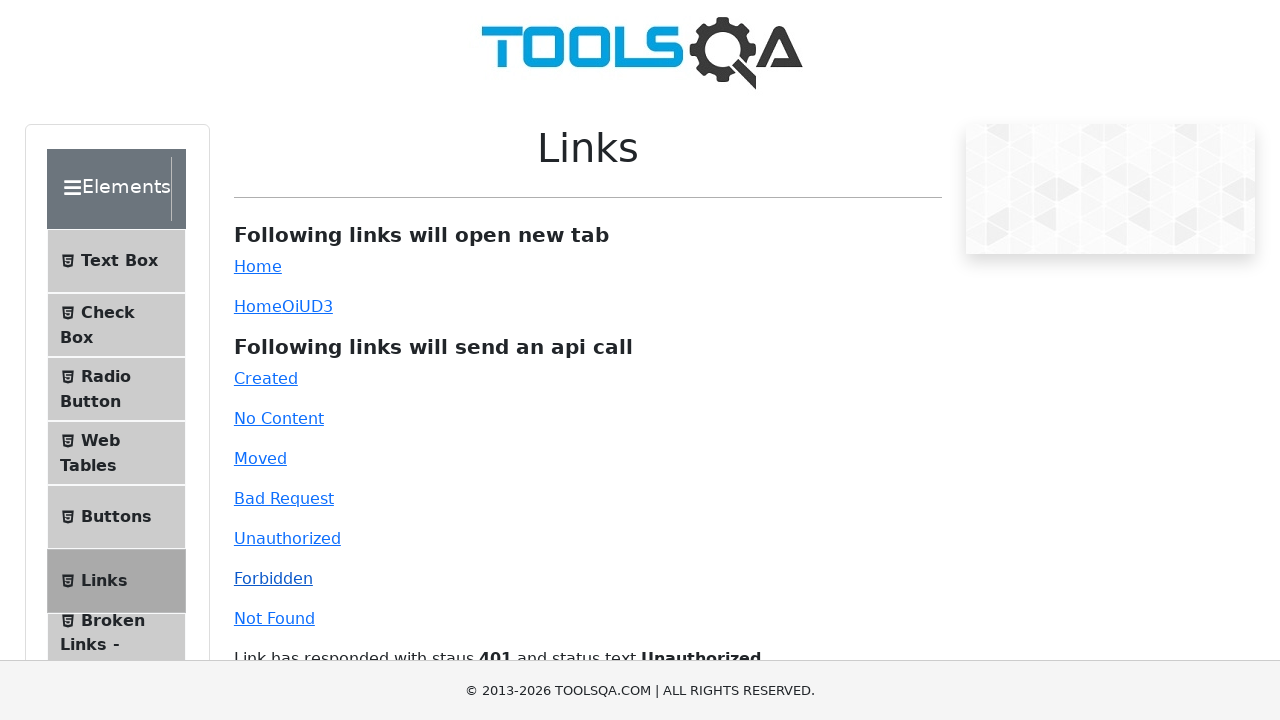

Waited for response message to appear after 403 Forbidden link click
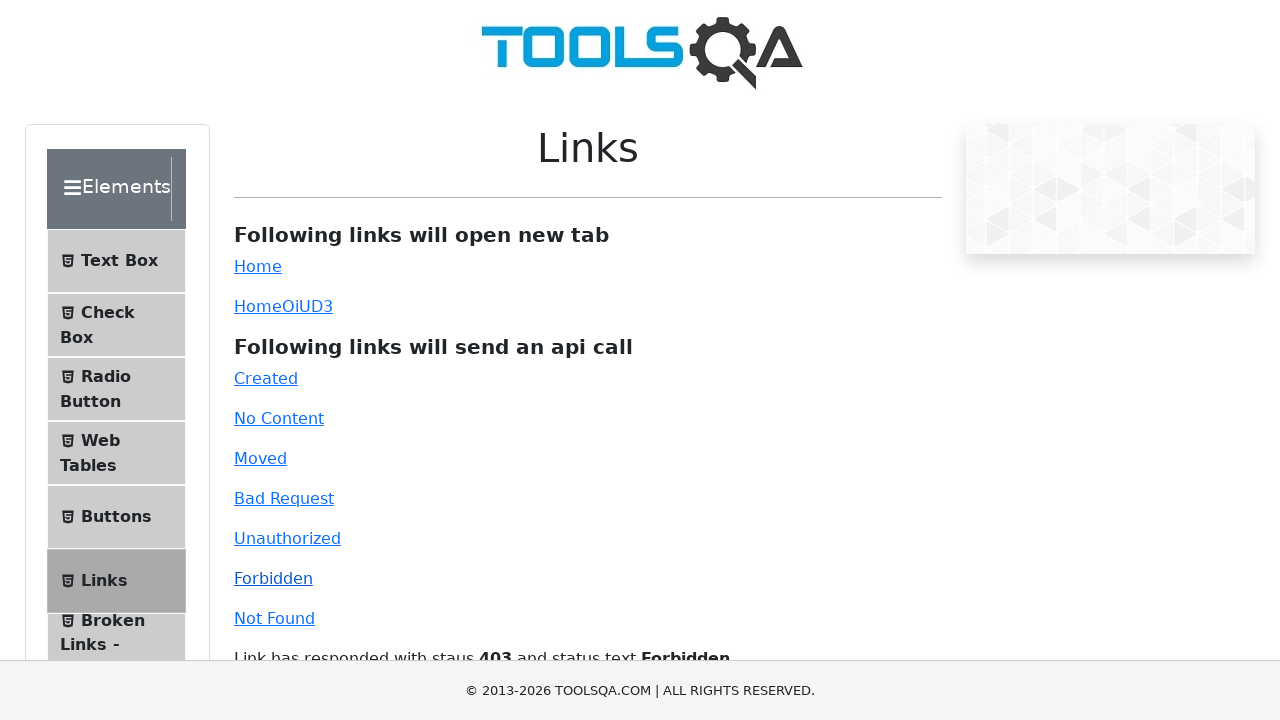

Clicked 404 Not Found API link at (274, 618) on #invalid-url
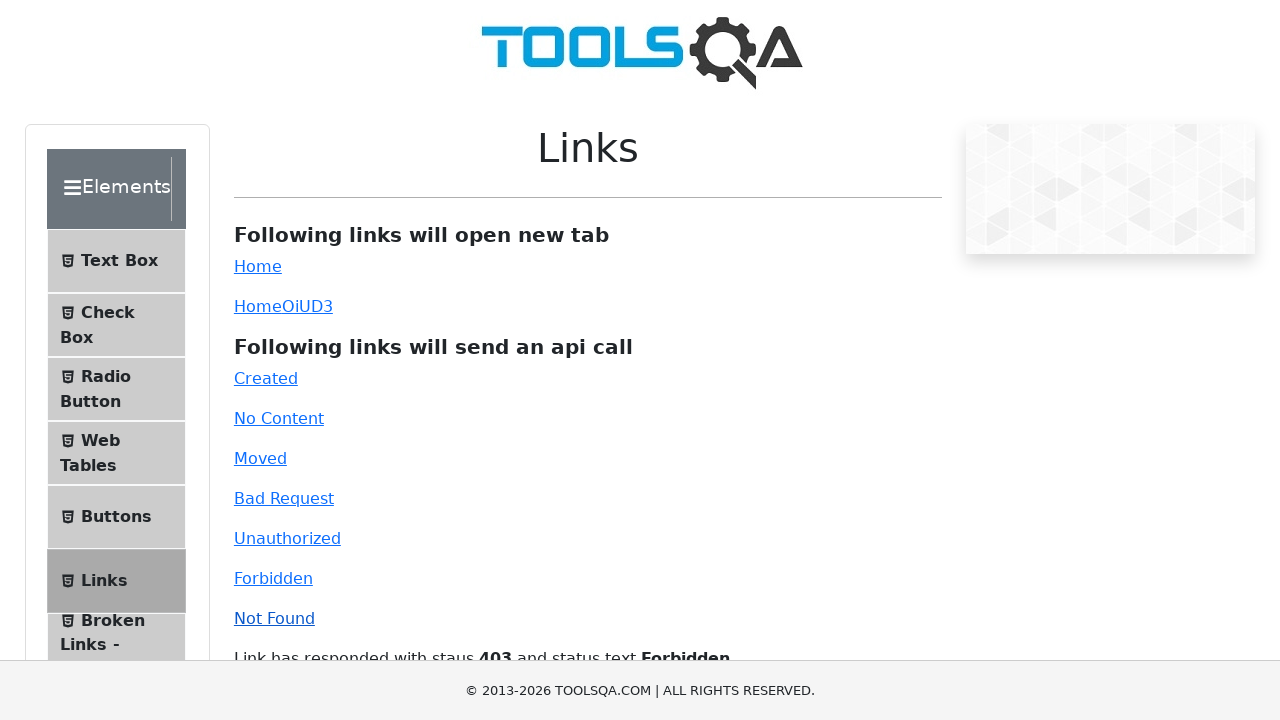

Waited for response message to appear after 404 Not Found link click
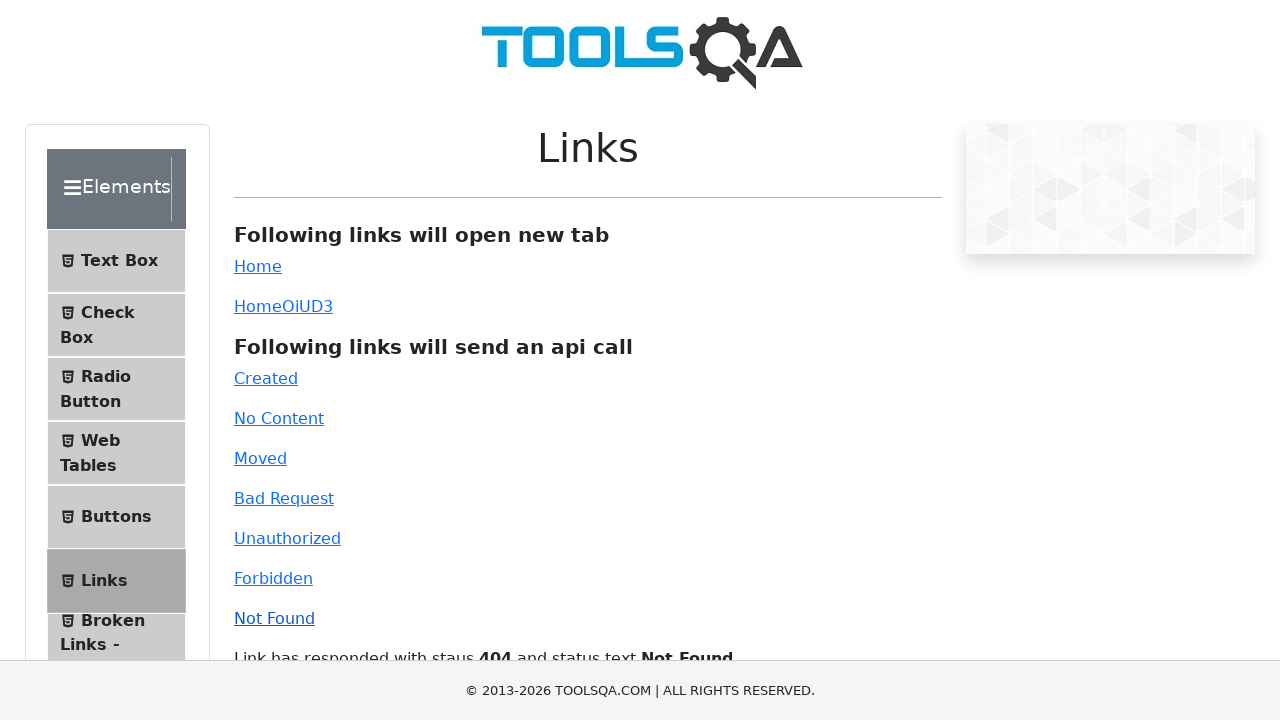

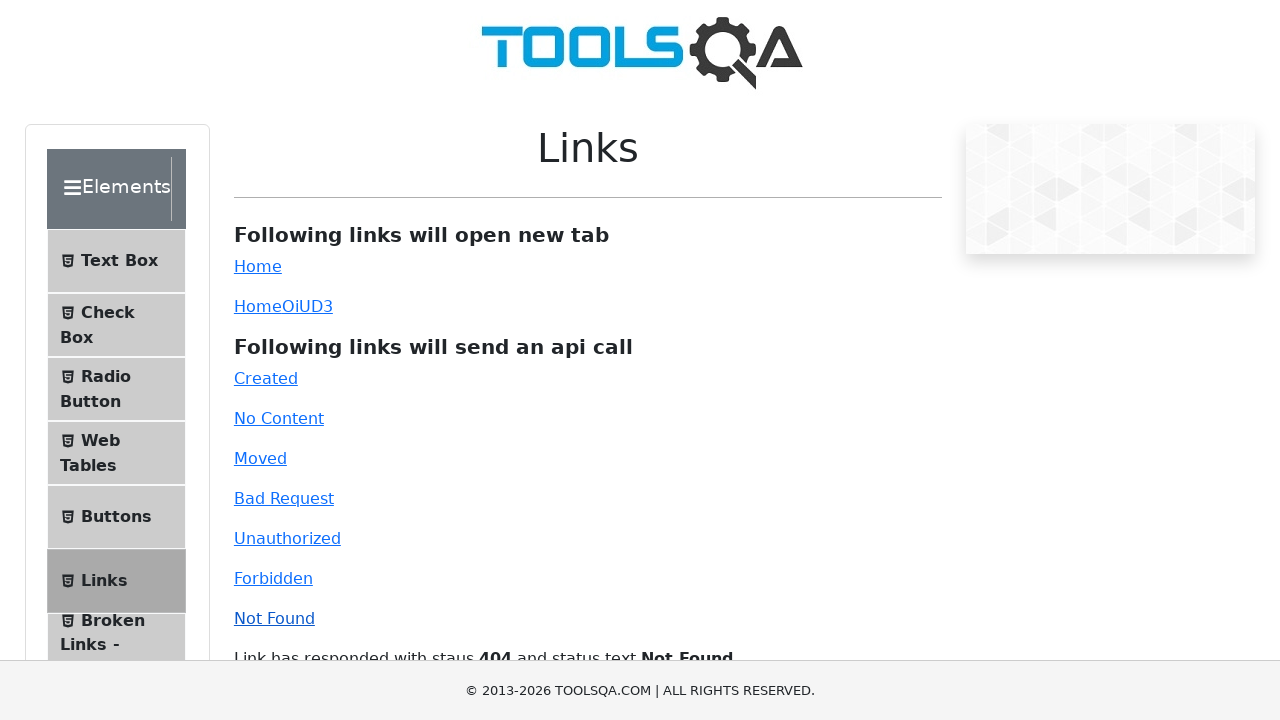